Tests checkbox and radio button selection by clicking elements and verifying their selected state

Starting URL: https://automationfc.github.io/basic-form/

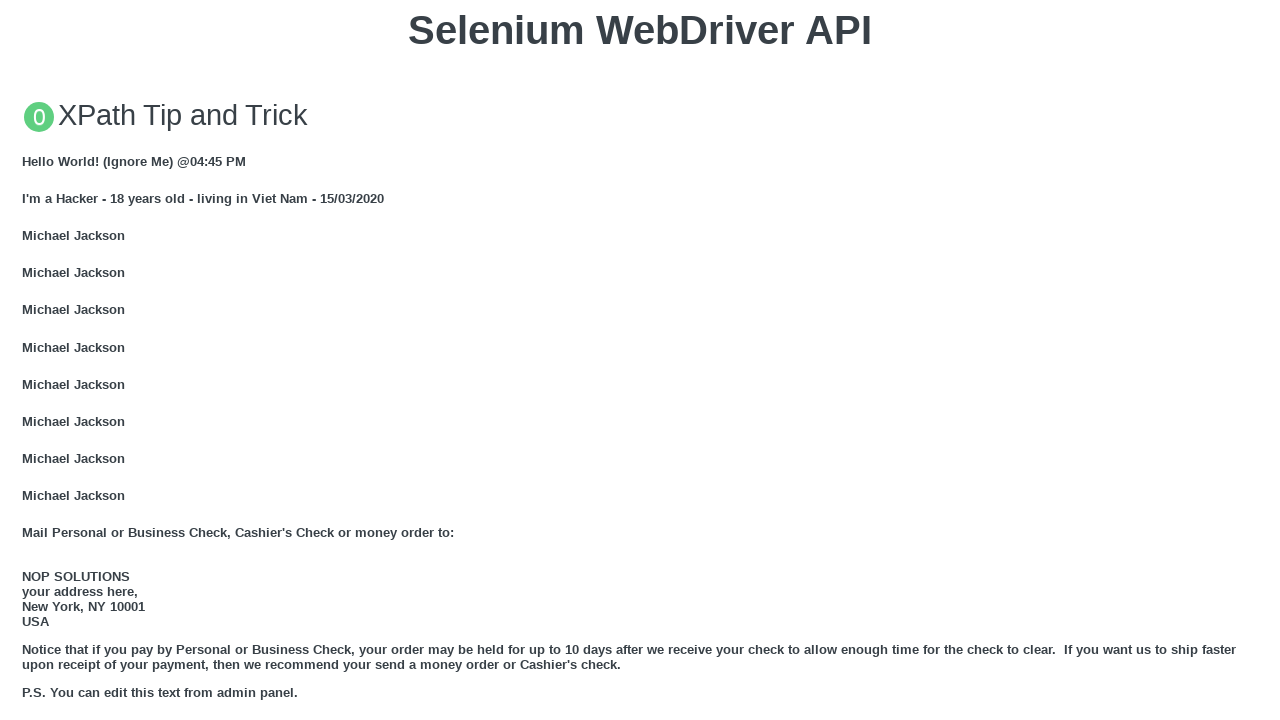

Clicked 'under 18' radio button at (28, 360) on #under_18
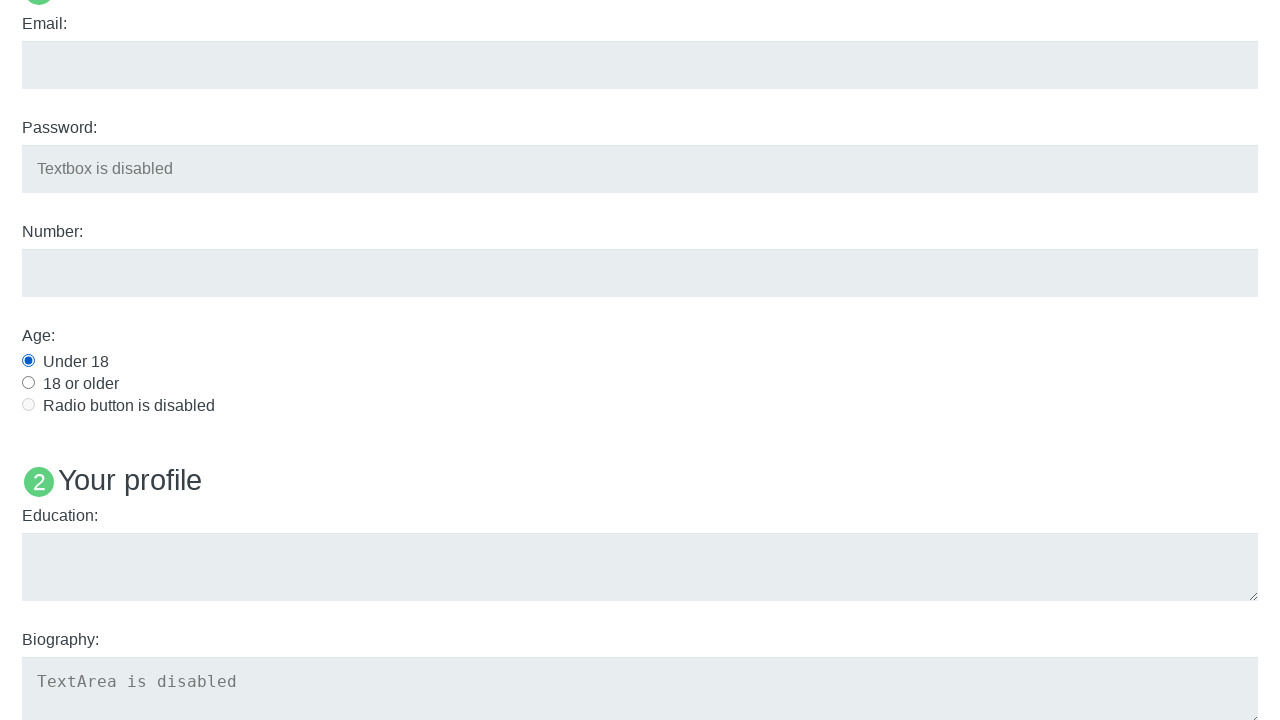

Clicked 'Java' checkbox at (28, 361) on #java
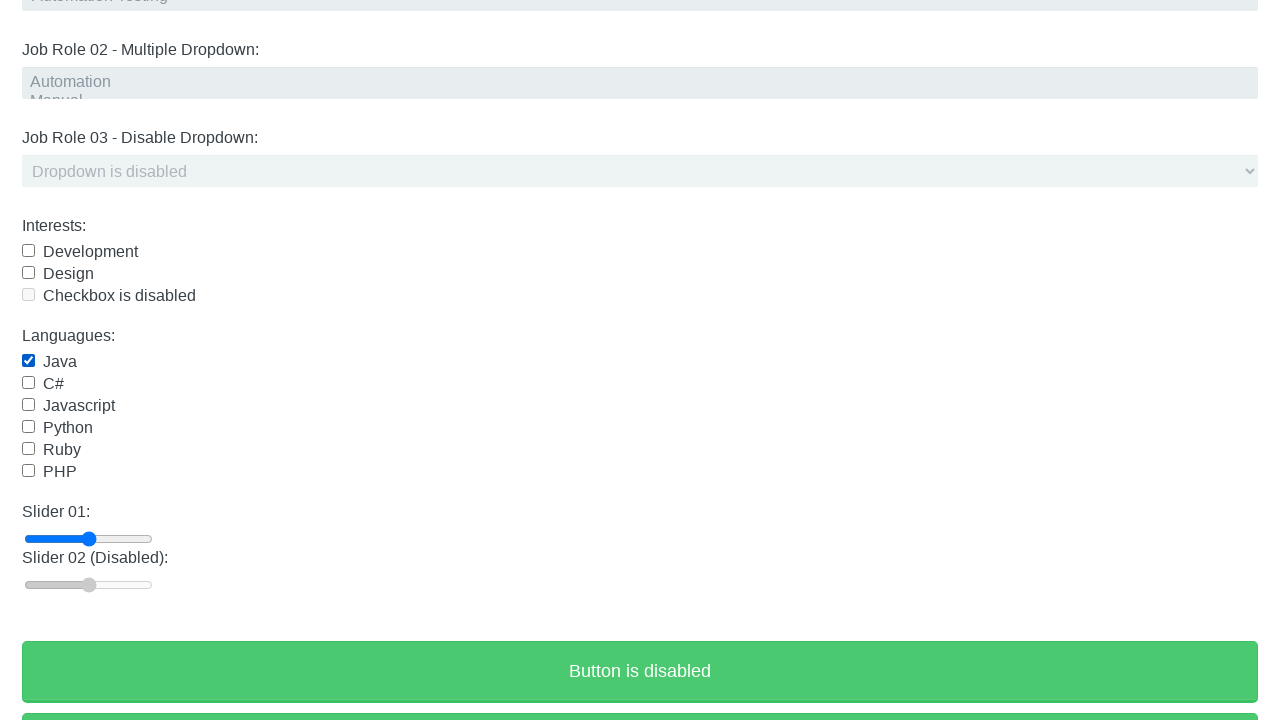

Waited 3 seconds for actions to complete
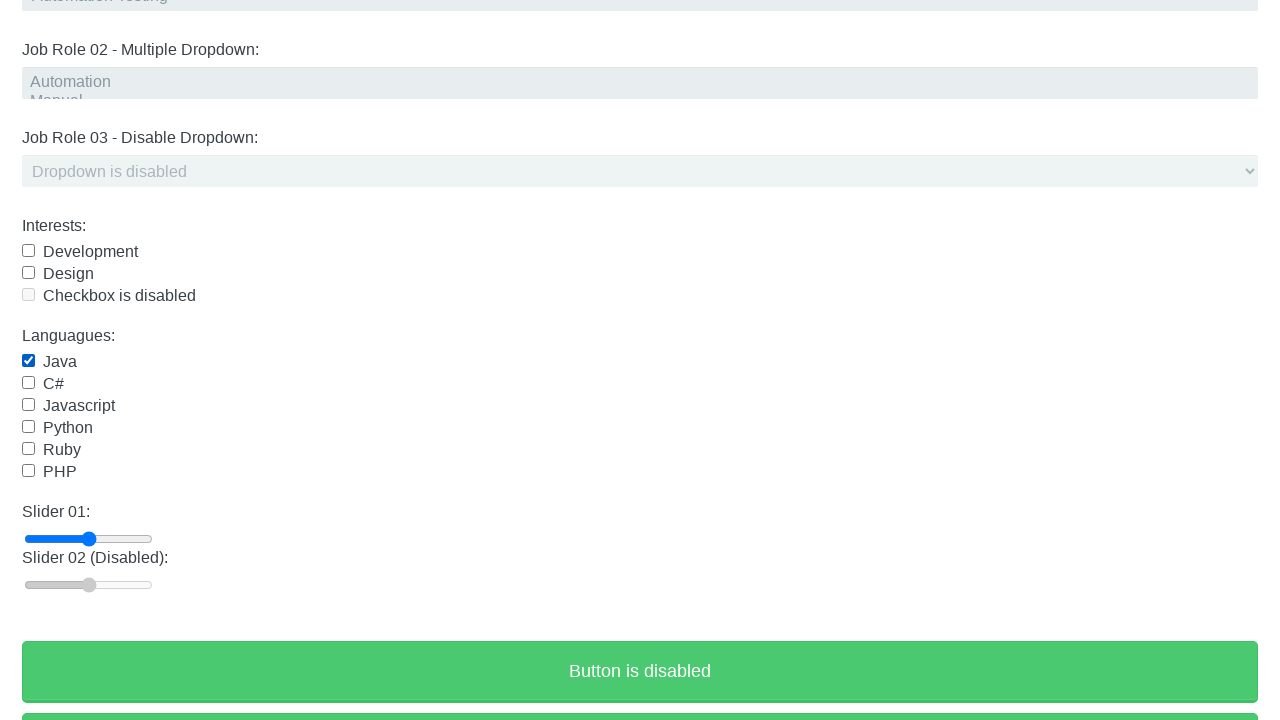

Verified 'under 18' radio button is selected
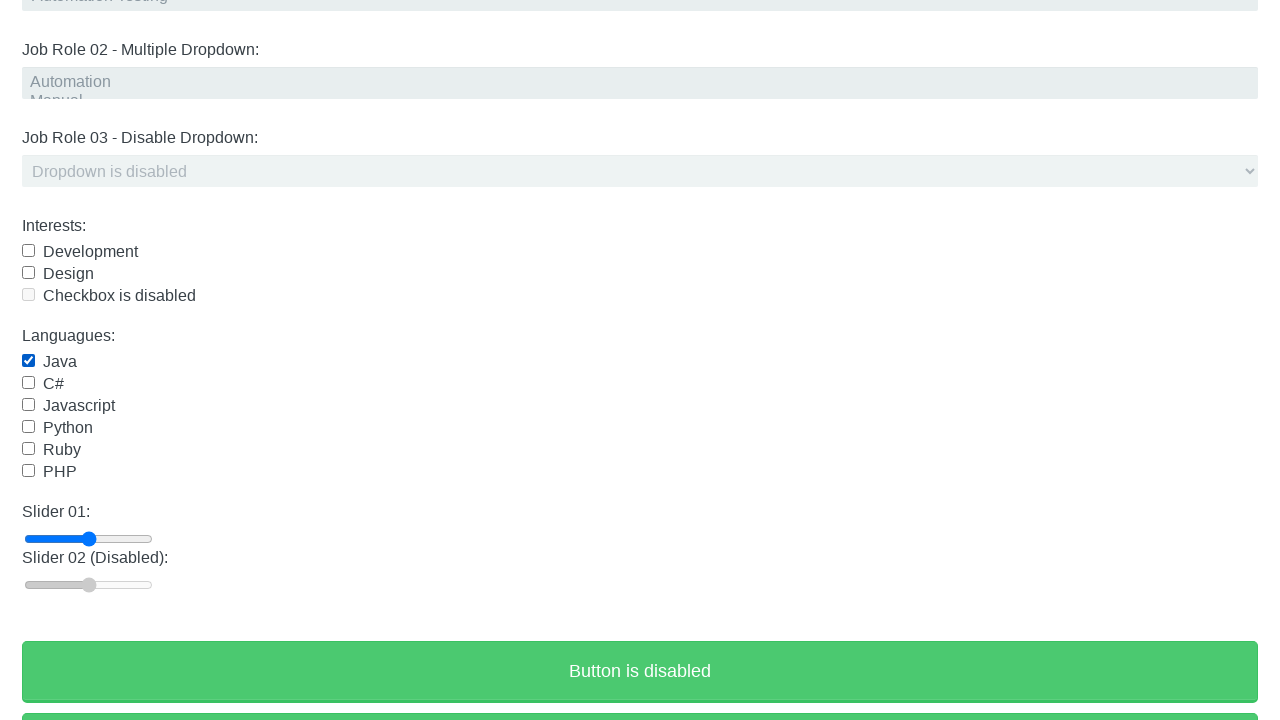

Verified 'Java' checkbox is selected
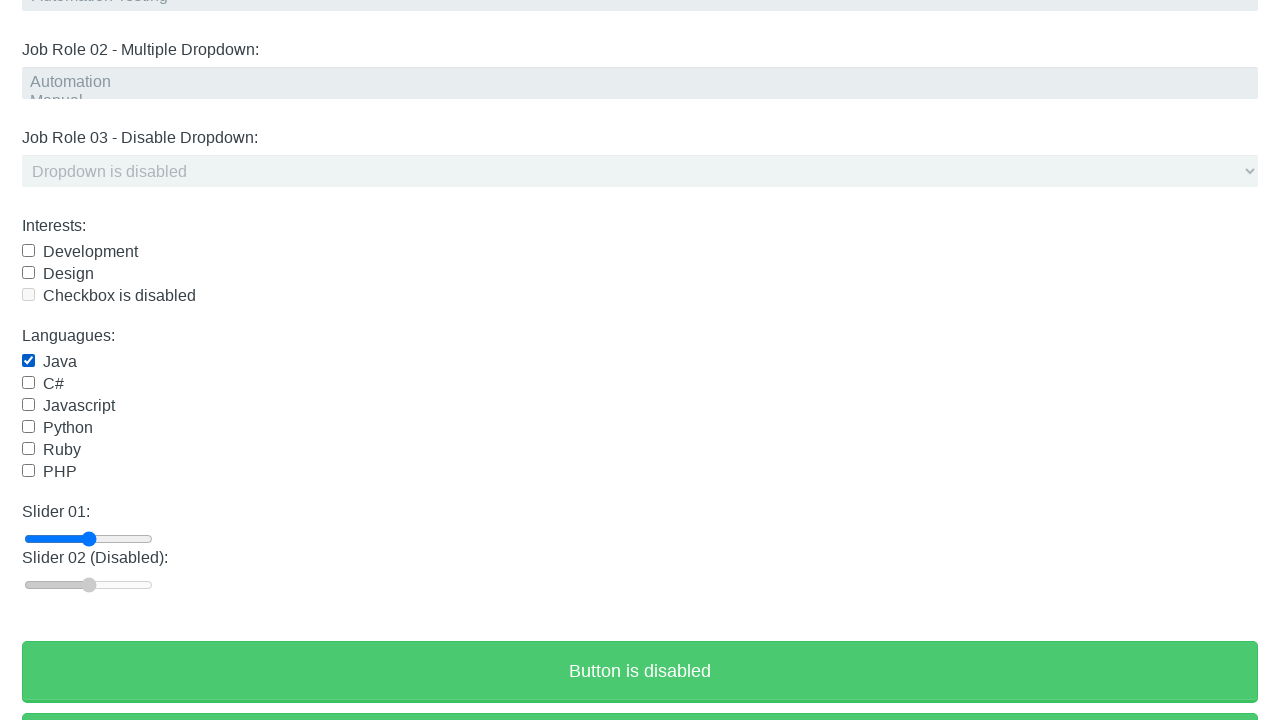

Clicked 'under 18' radio button again at (28, 360) on #under_18
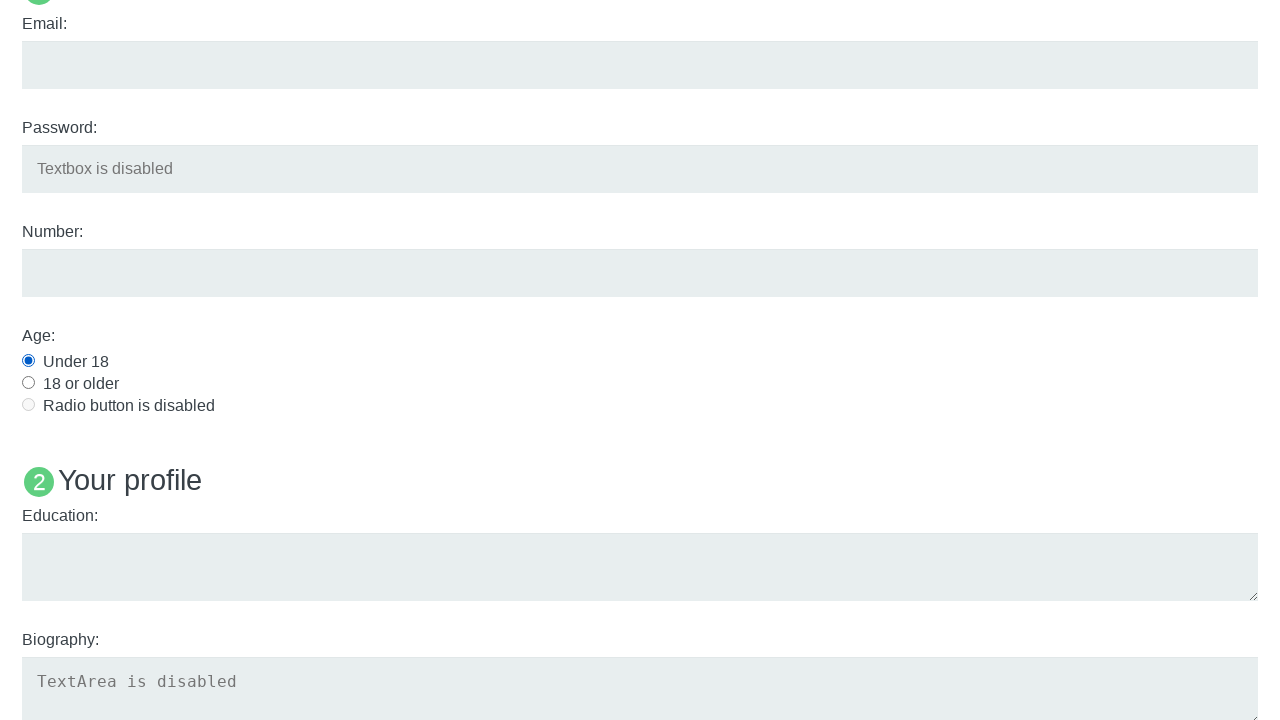

Clicked 'Java' checkbox again at (28, 361) on #java
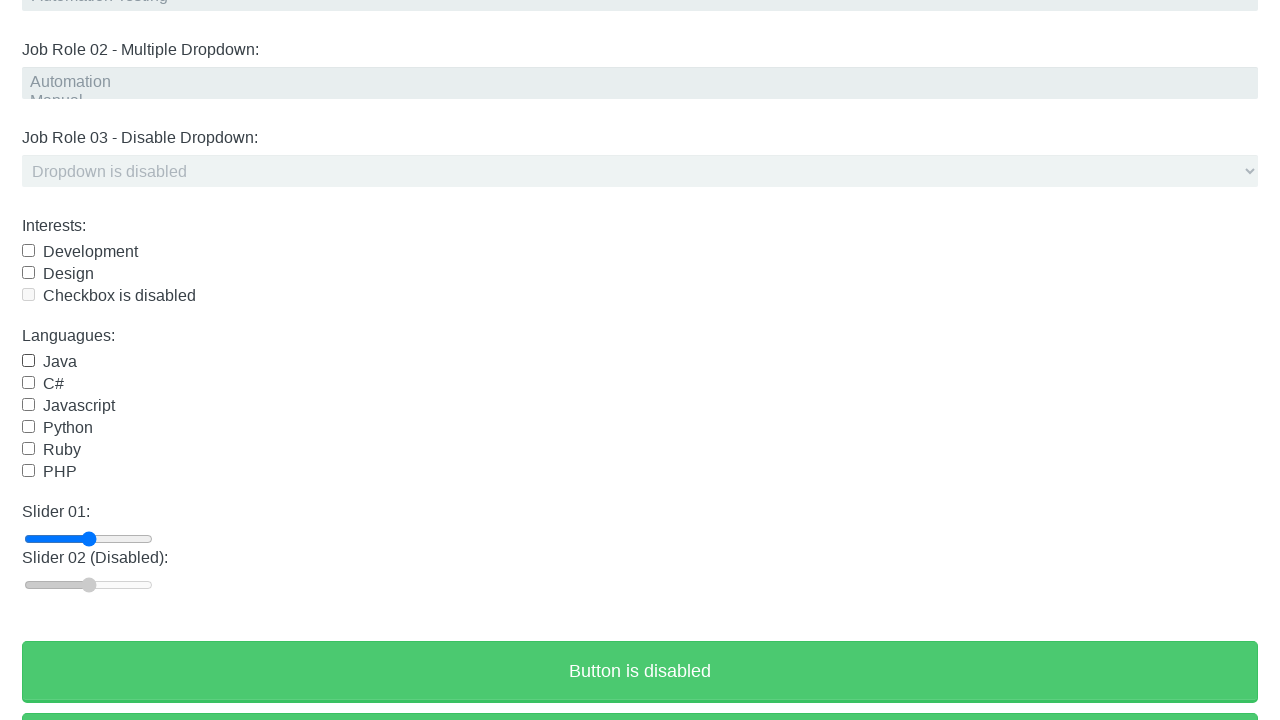

Waited 3 seconds for actions to complete
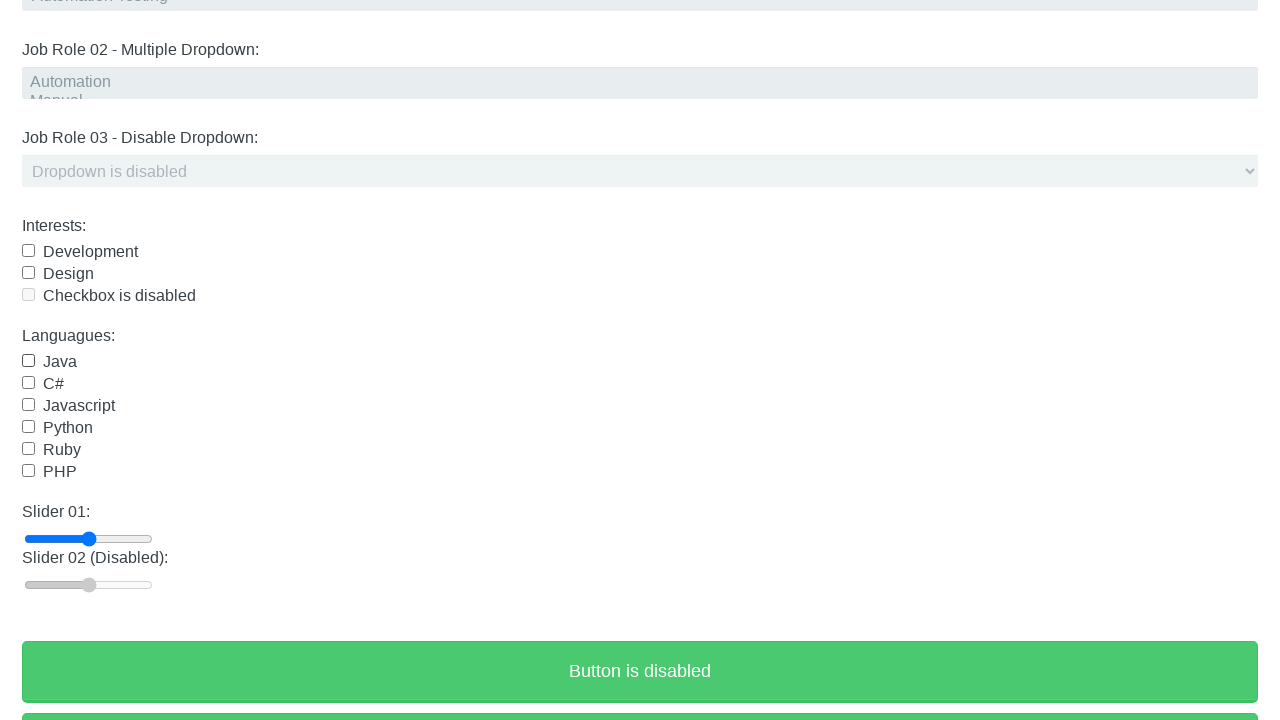

Verified 'under 18' radio button remains selected
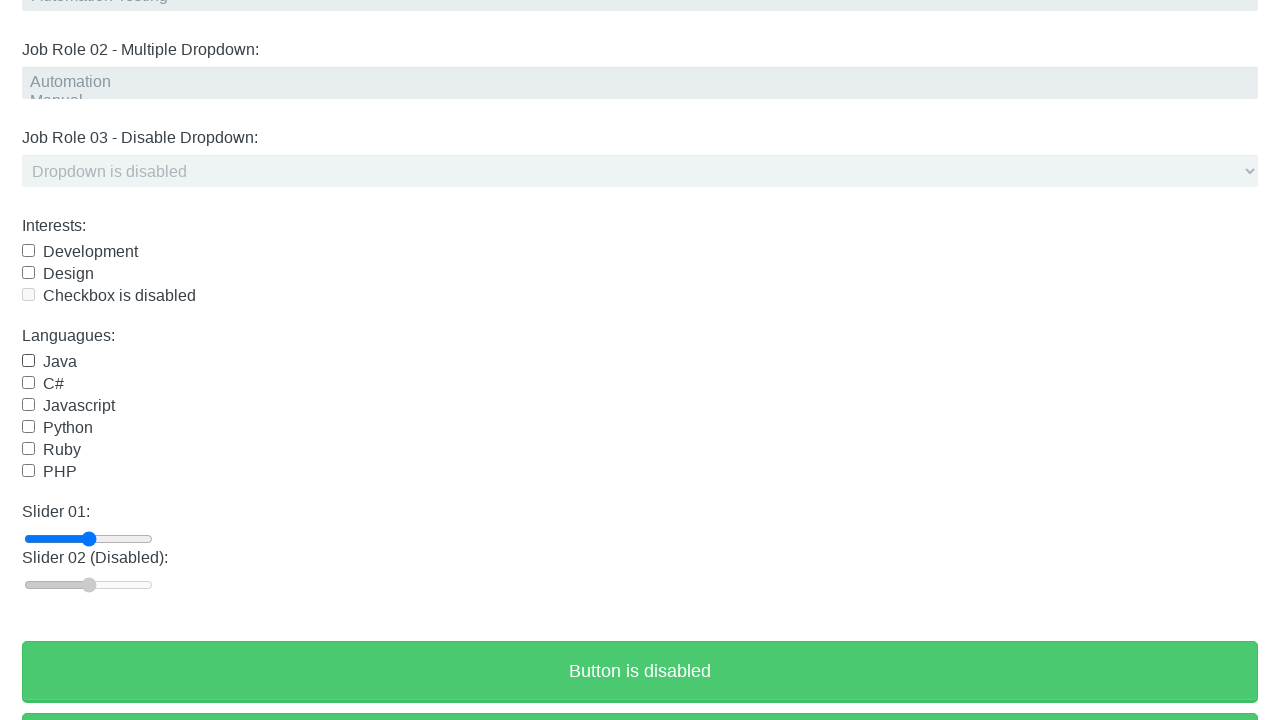

Verified 'Java' checkbox is now deselected
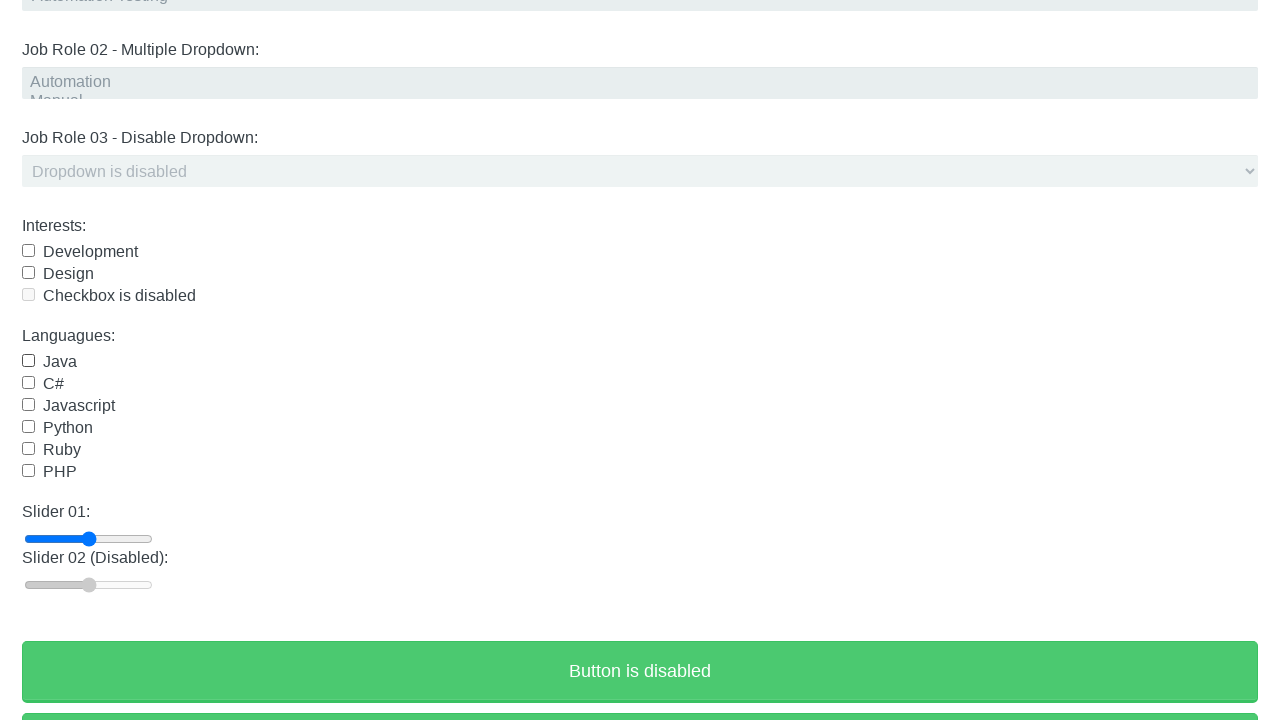

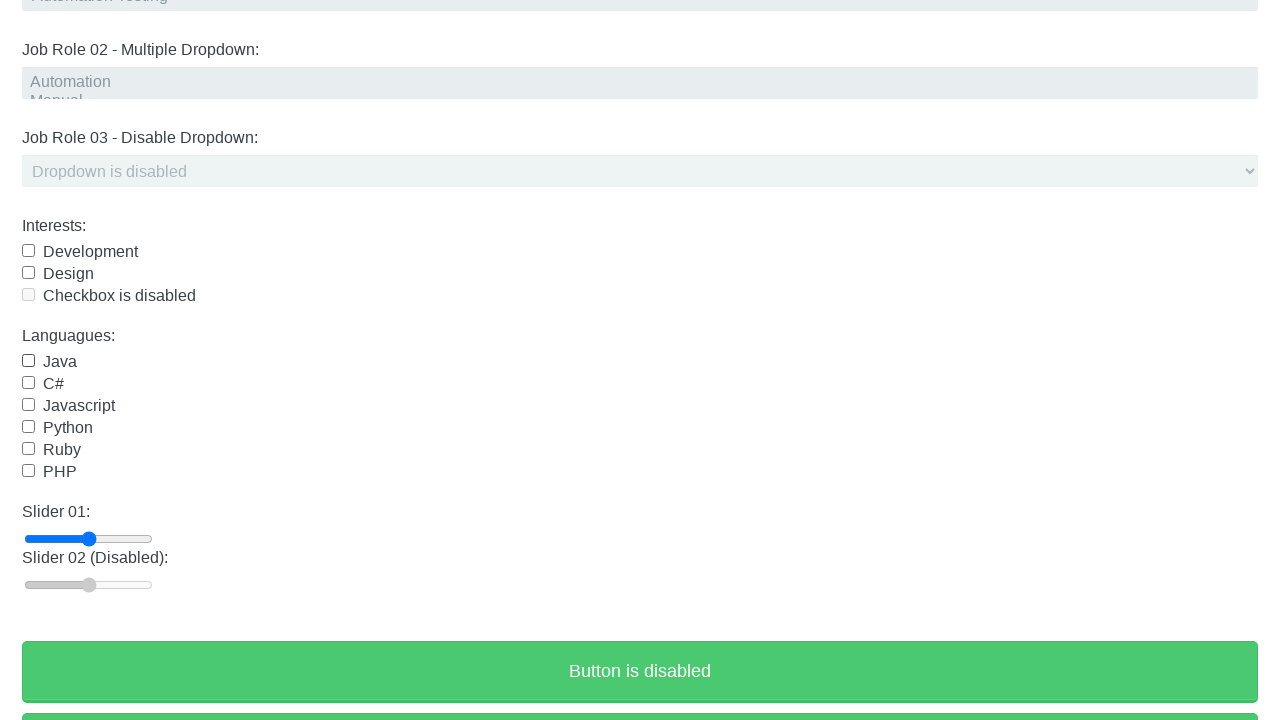